Tests password reset functionality by entering an incorrect username and verifying the error message displayed

Starting URL: https://login1.nextbasecrm.com/?forgot_password=yes

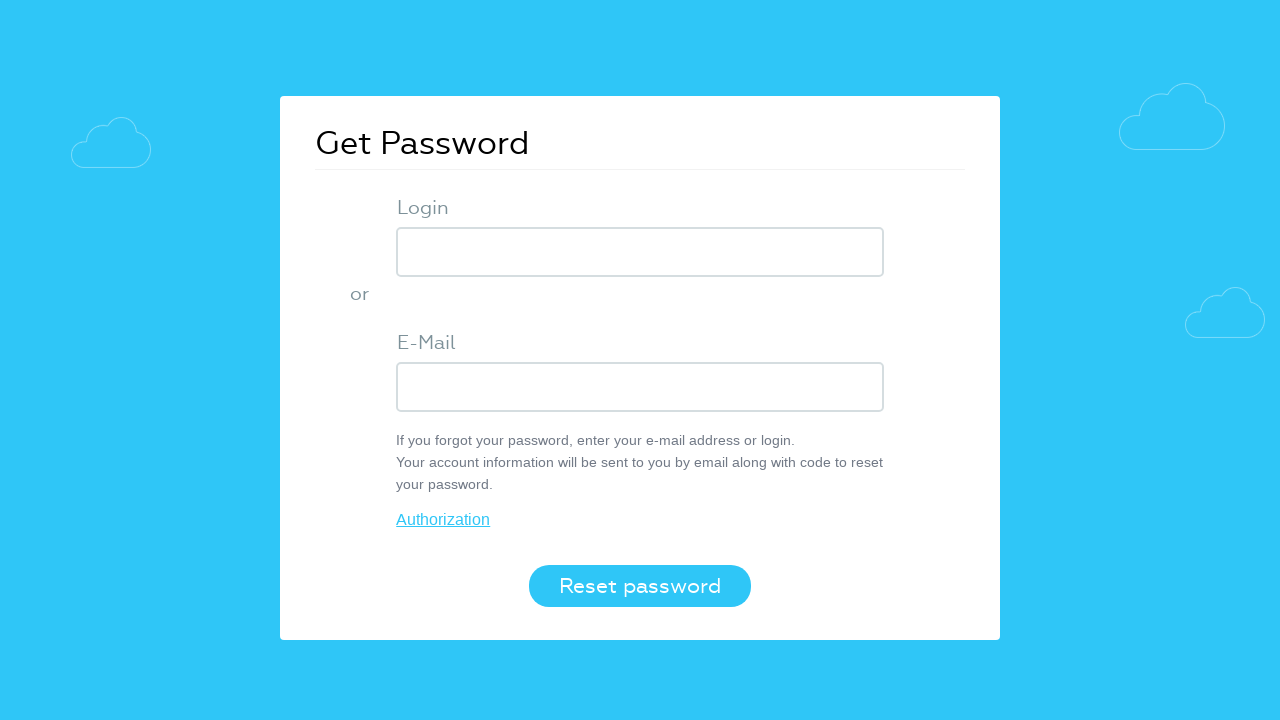

Entered incorrect username 'hello' into login field on //input[@class='login-inp']
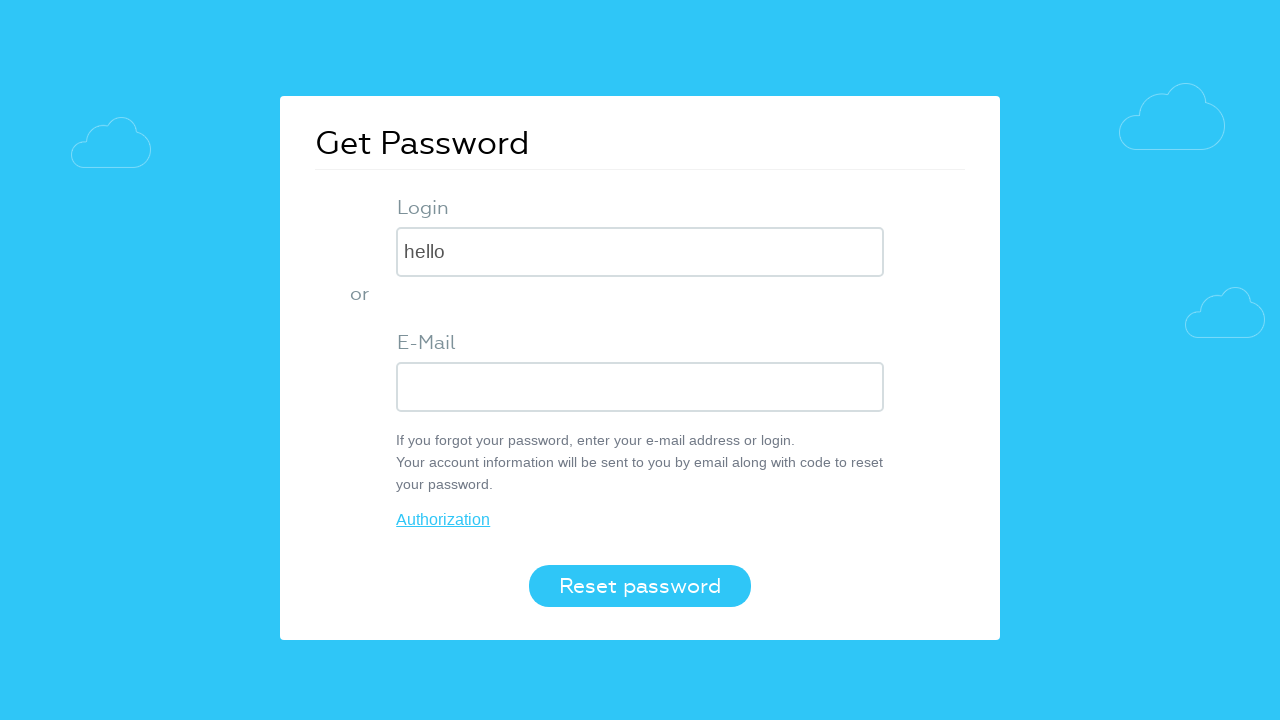

Clicked Reset password button at (640, 586) on xpath=//button[@value='Reset password']
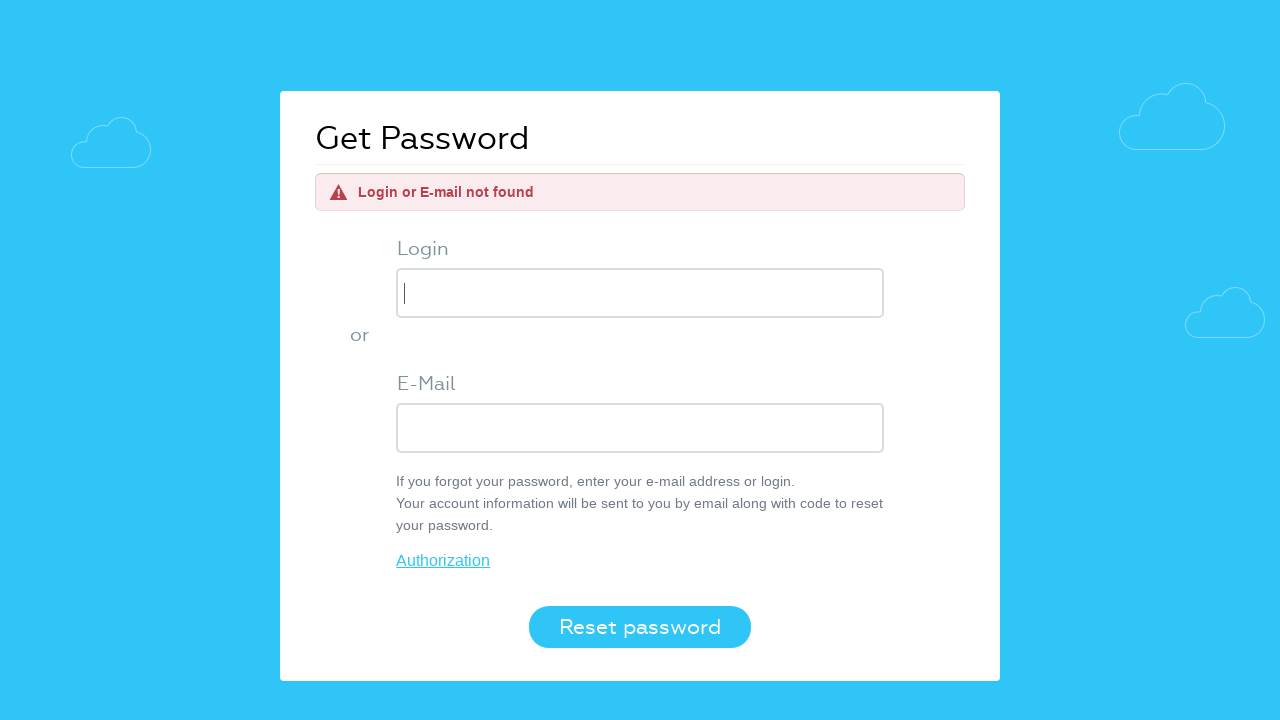

Error message element loaded and is visible
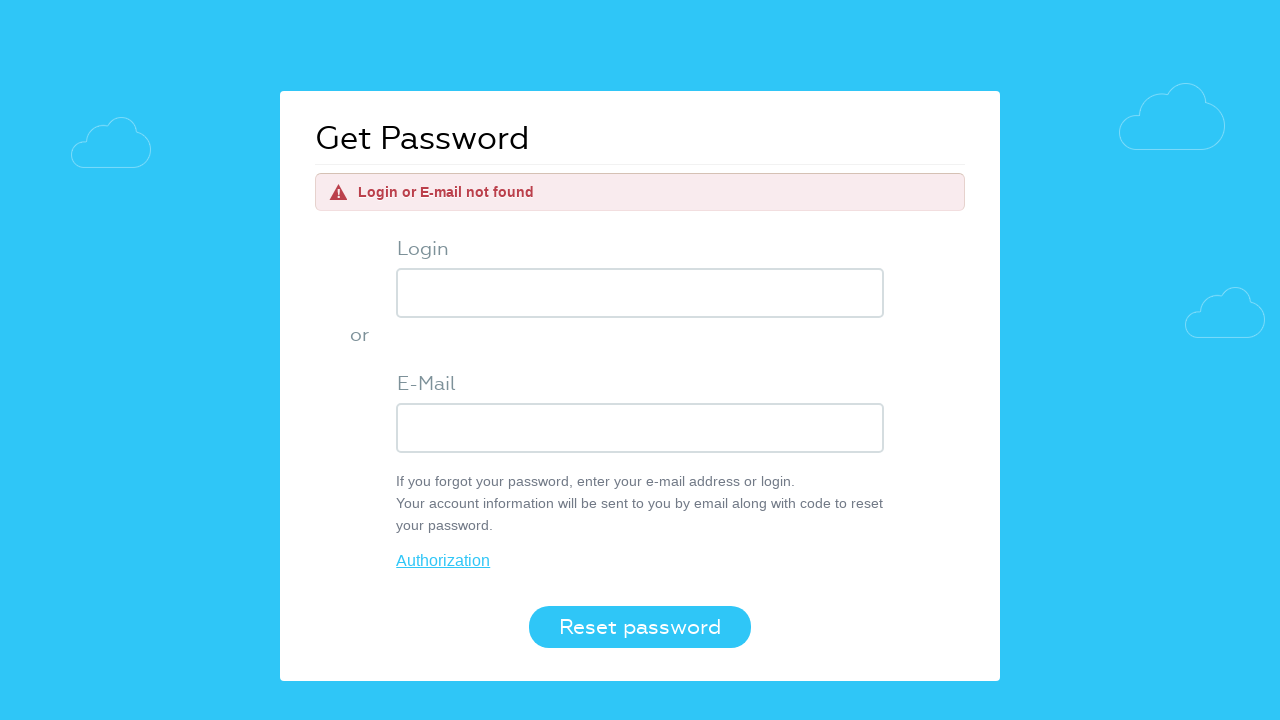

Located error message element
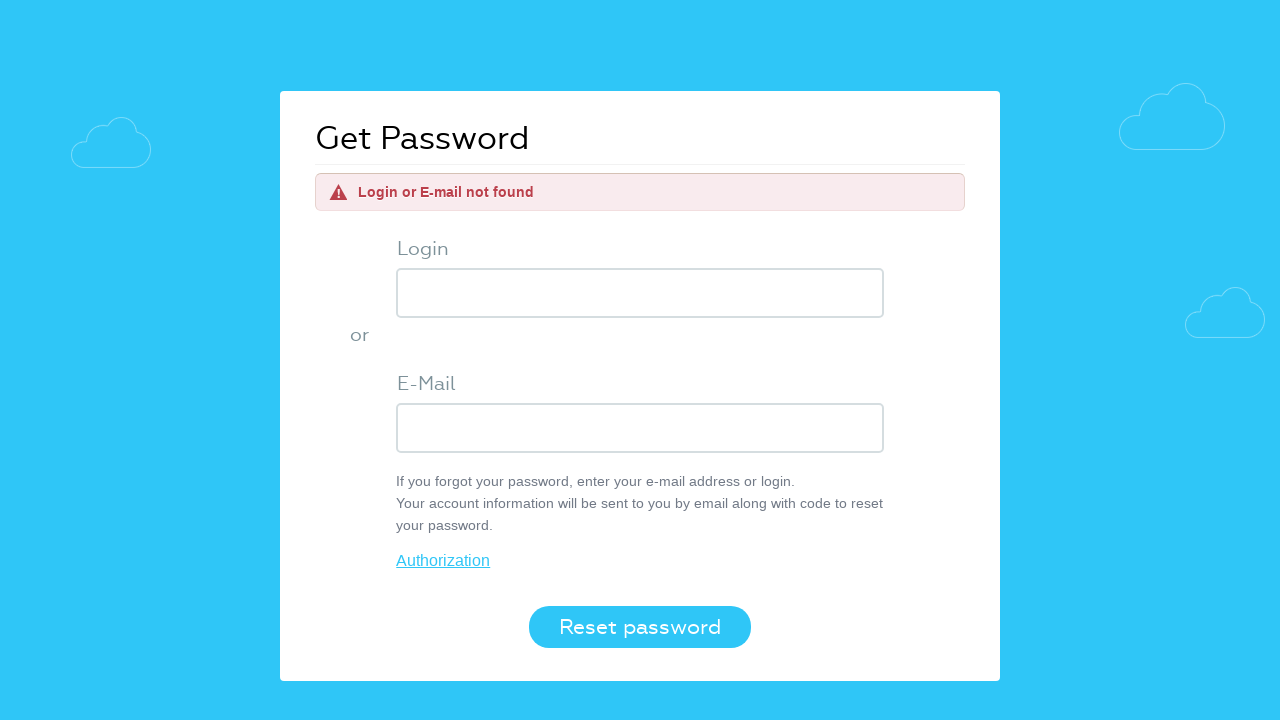

Verified error message displays 'Login or E-mail not found'
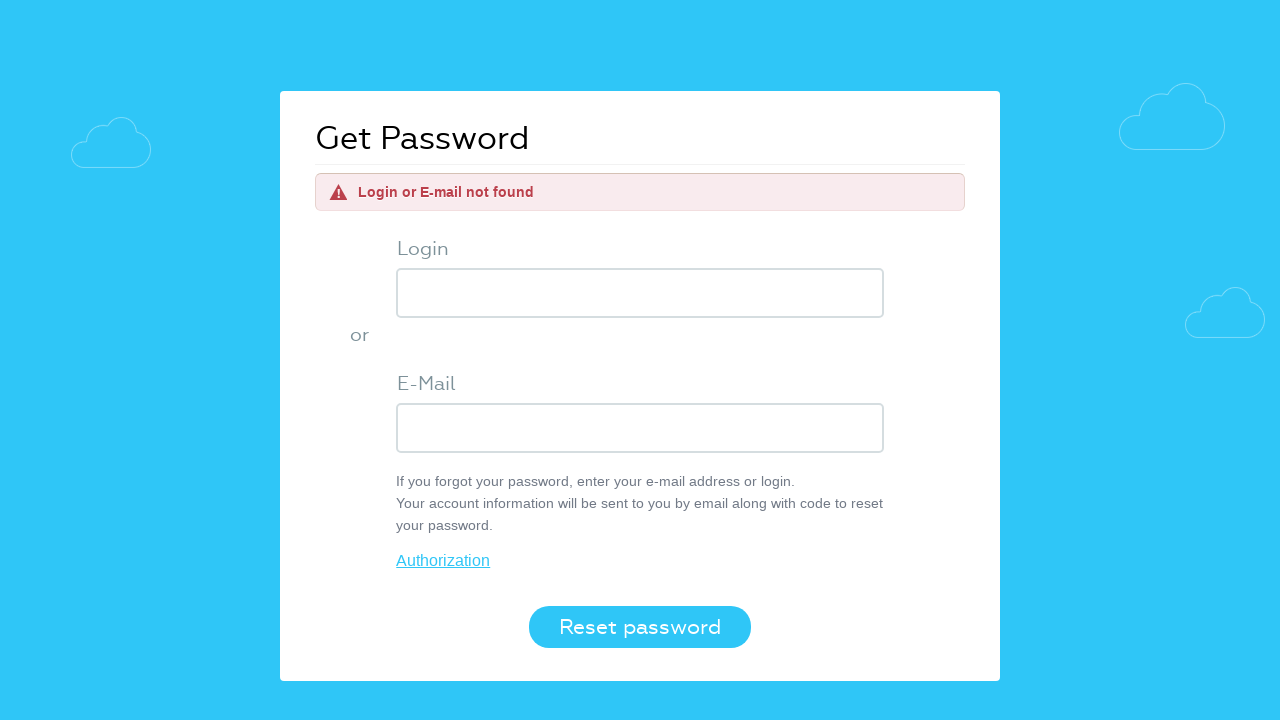

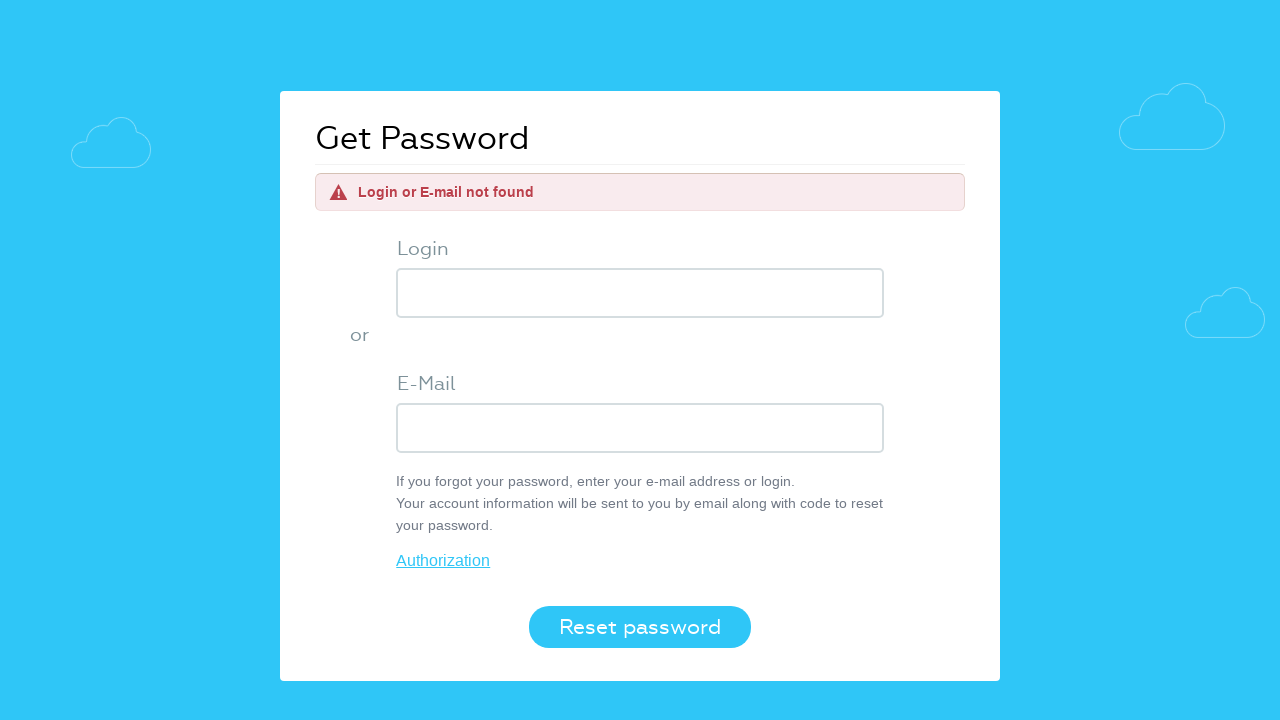